Tests an e-commerce flow by adding multiple items to cart with varying quantities, applying a promo code, and completing the checkout process with country selection

Starting URL: https://rahulshettyacademy.com/seleniumPractise/

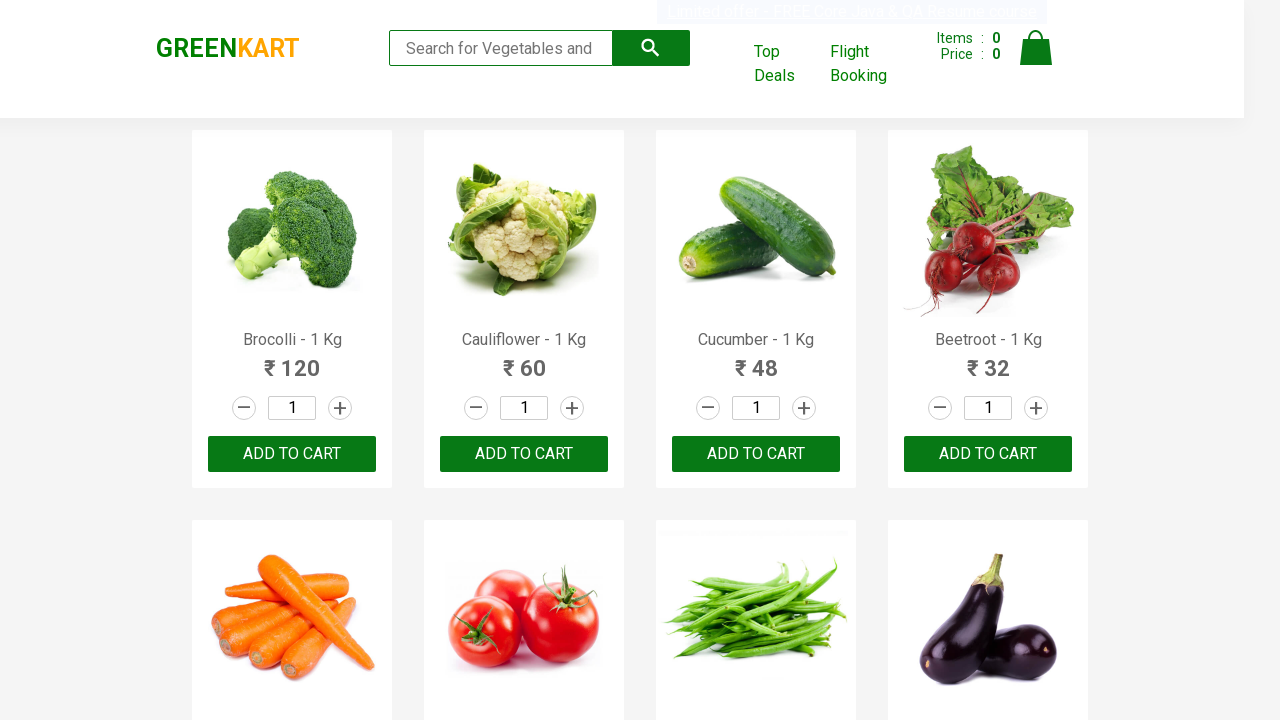

Located all product elements on the page
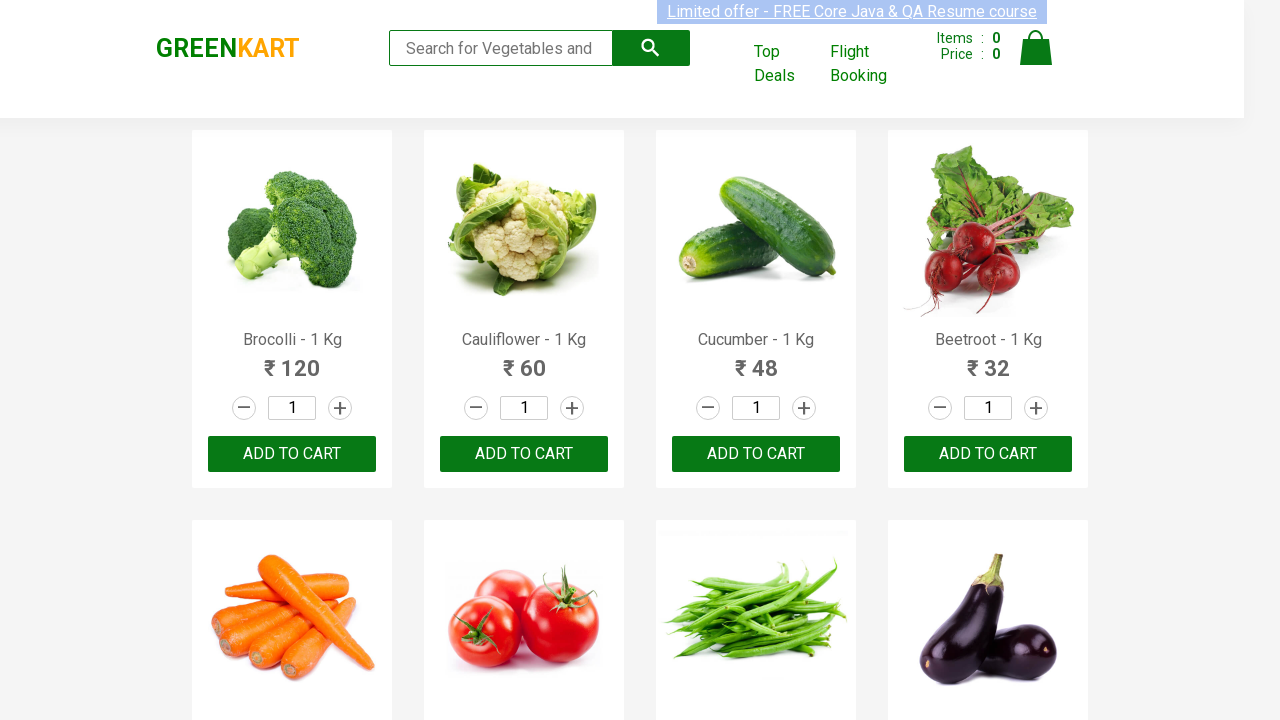

Clicked increment button for Apple (first click) at (804, 360) on .increment >> nth=14
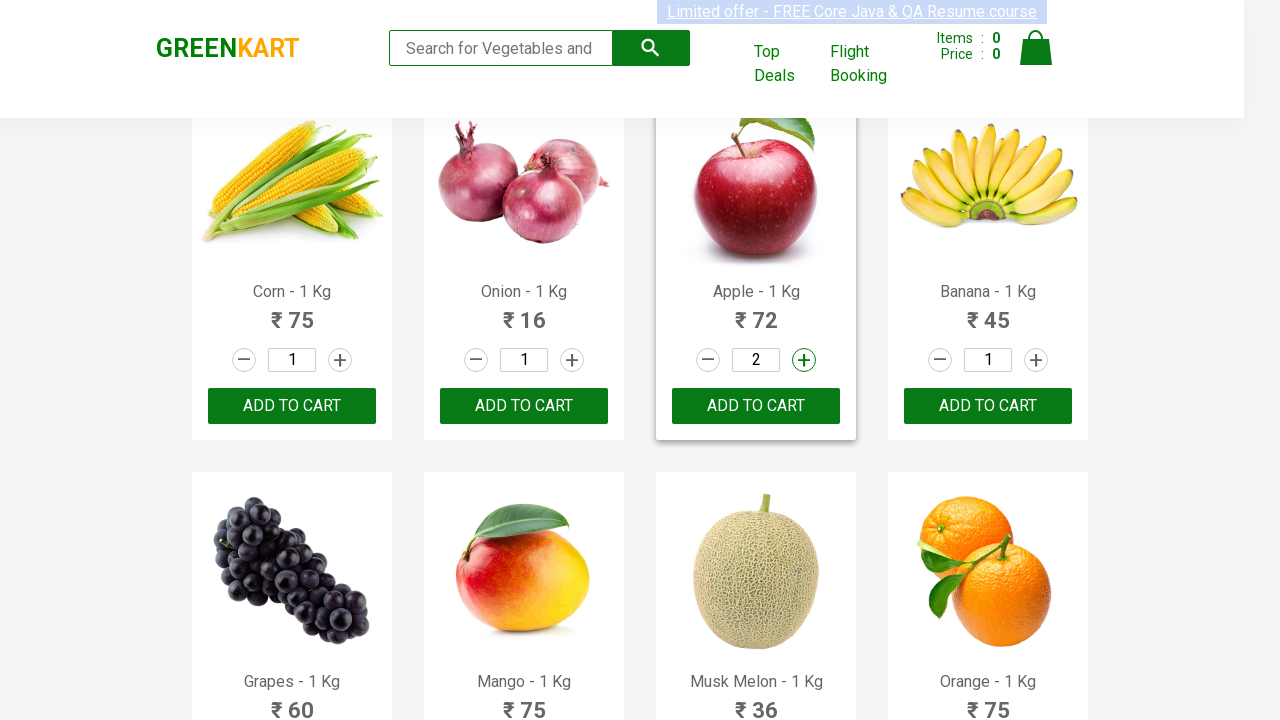

Clicked increment button for Apple (second click) - quantity now 3 at (804, 360) on .increment >> nth=14
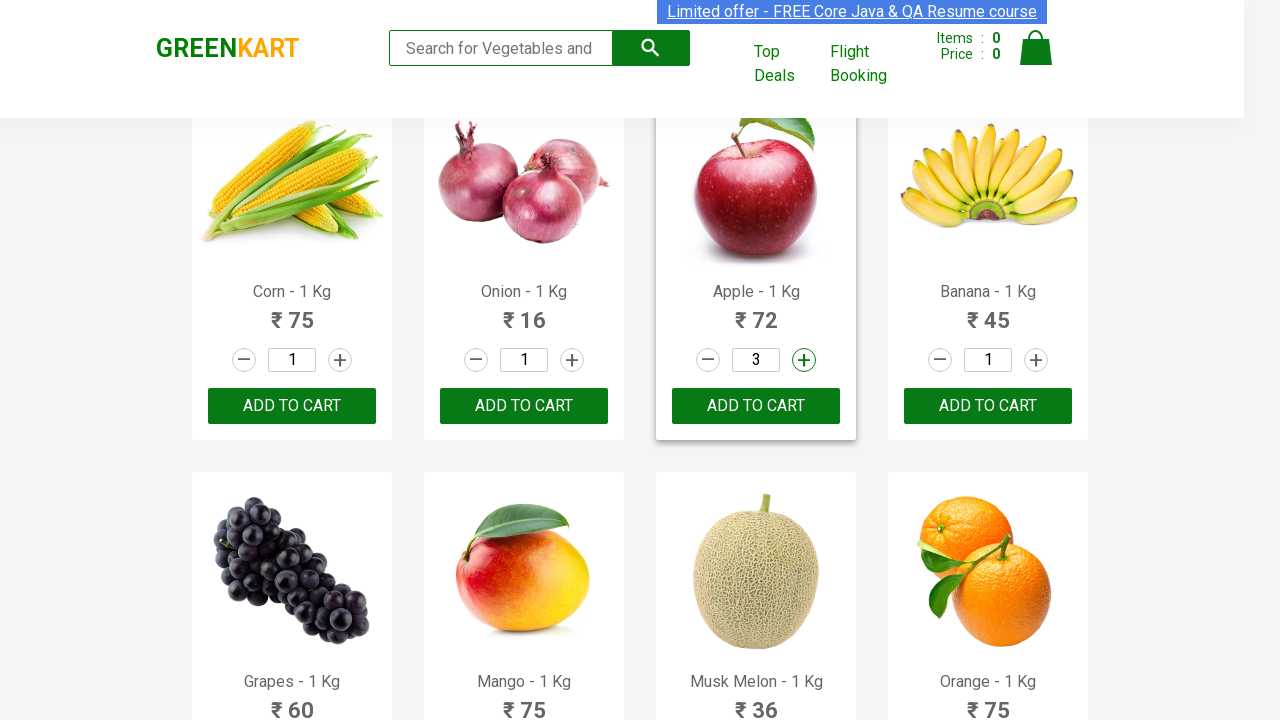

Added Apple (quantity 3) to cart at (756, 406) on .product-action button >> nth=14
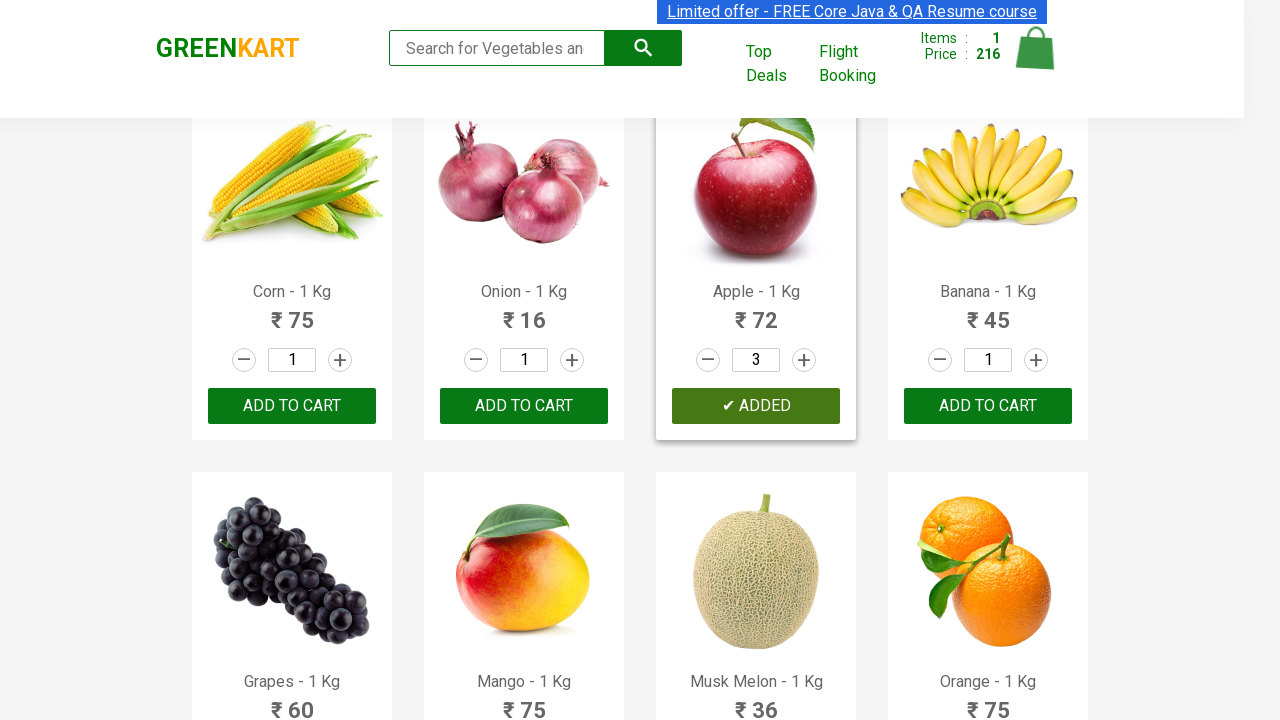

Clicked increment button for Banana (first click) at (1036, 360) on .increment >> nth=15
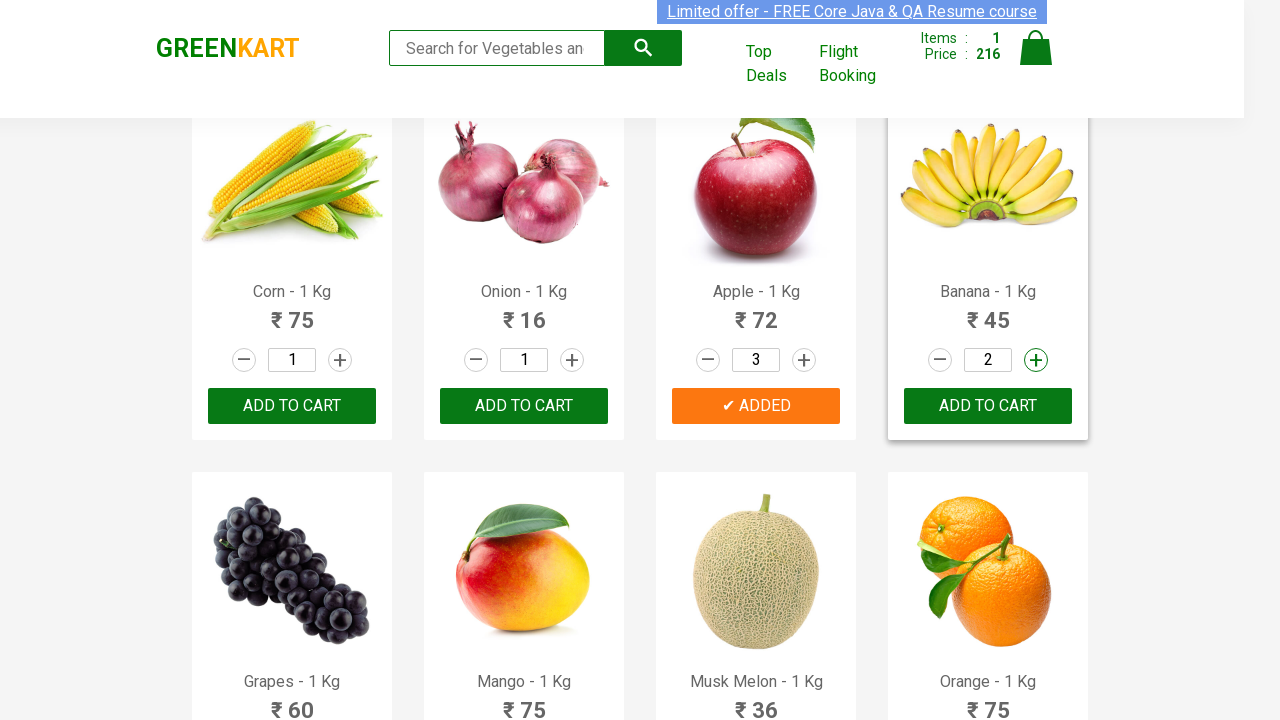

Clicked increment button for Banana (second click) - quantity now 3 at (1036, 360) on .increment >> nth=15
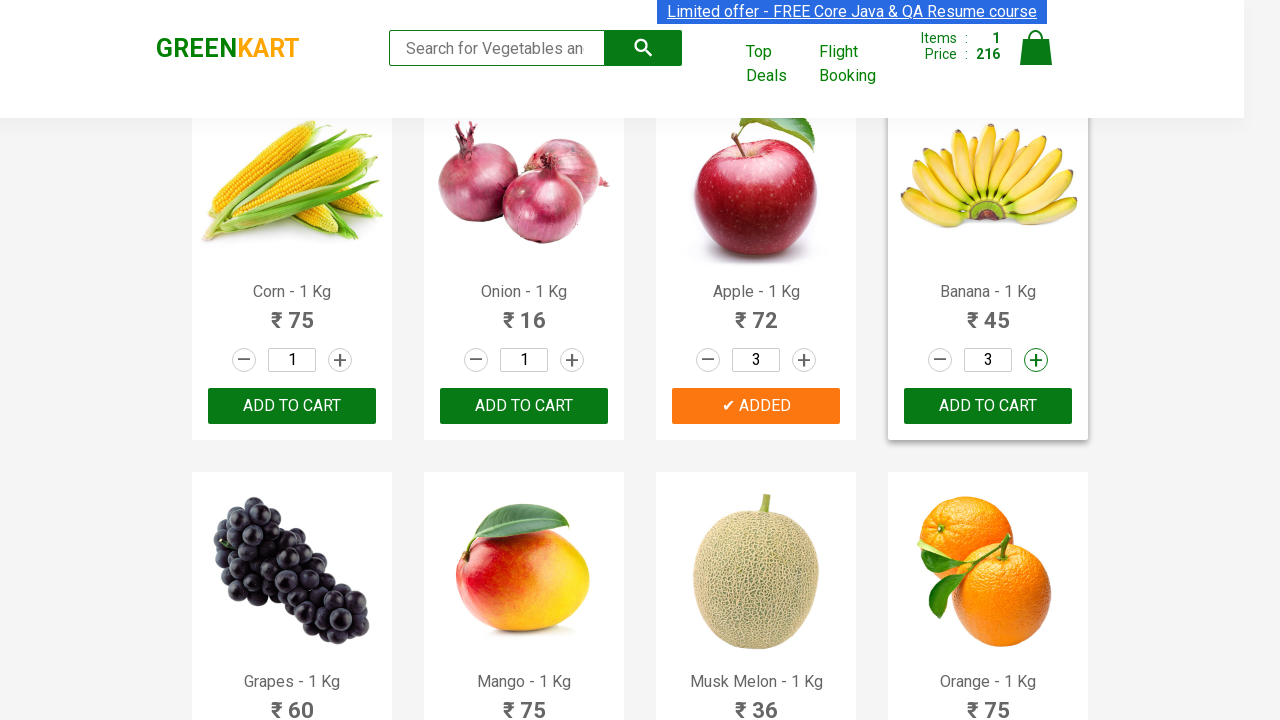

Added Banana (quantity 3) to cart at (988, 406) on .product-action button >> nth=15
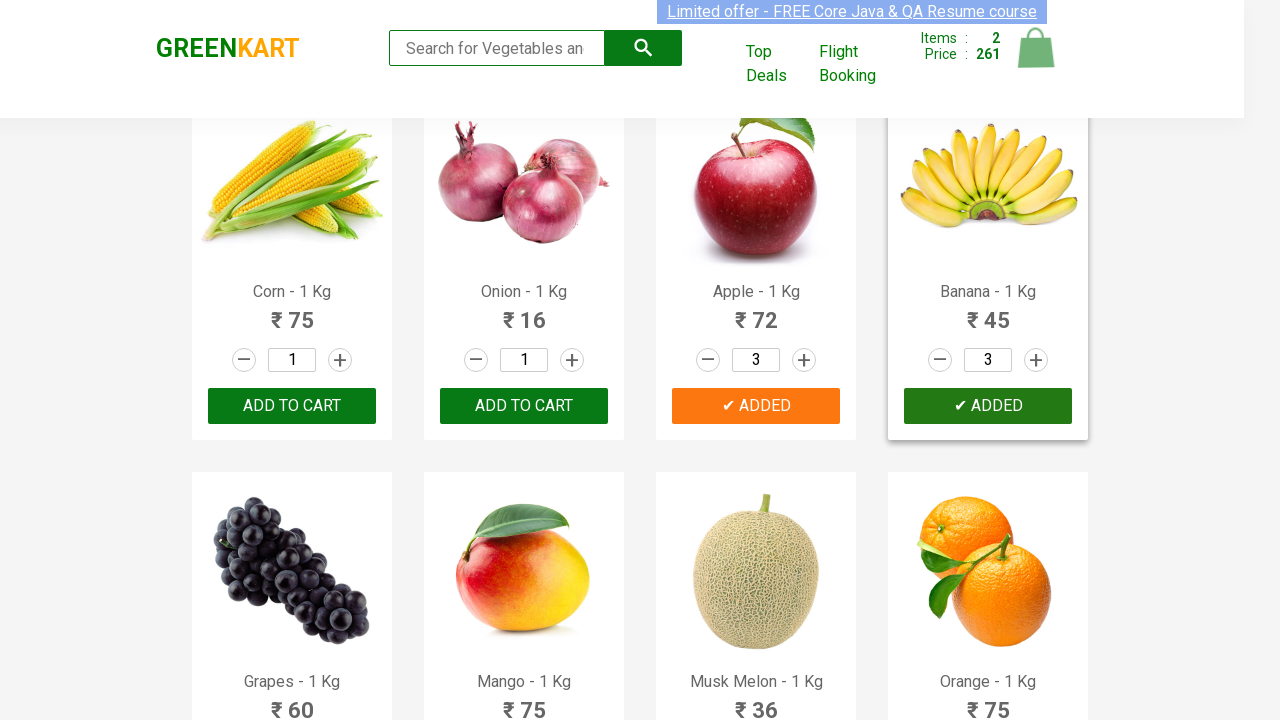

Clicked increment button for Mango (first click) at (572, 360) on .increment >> nth=17
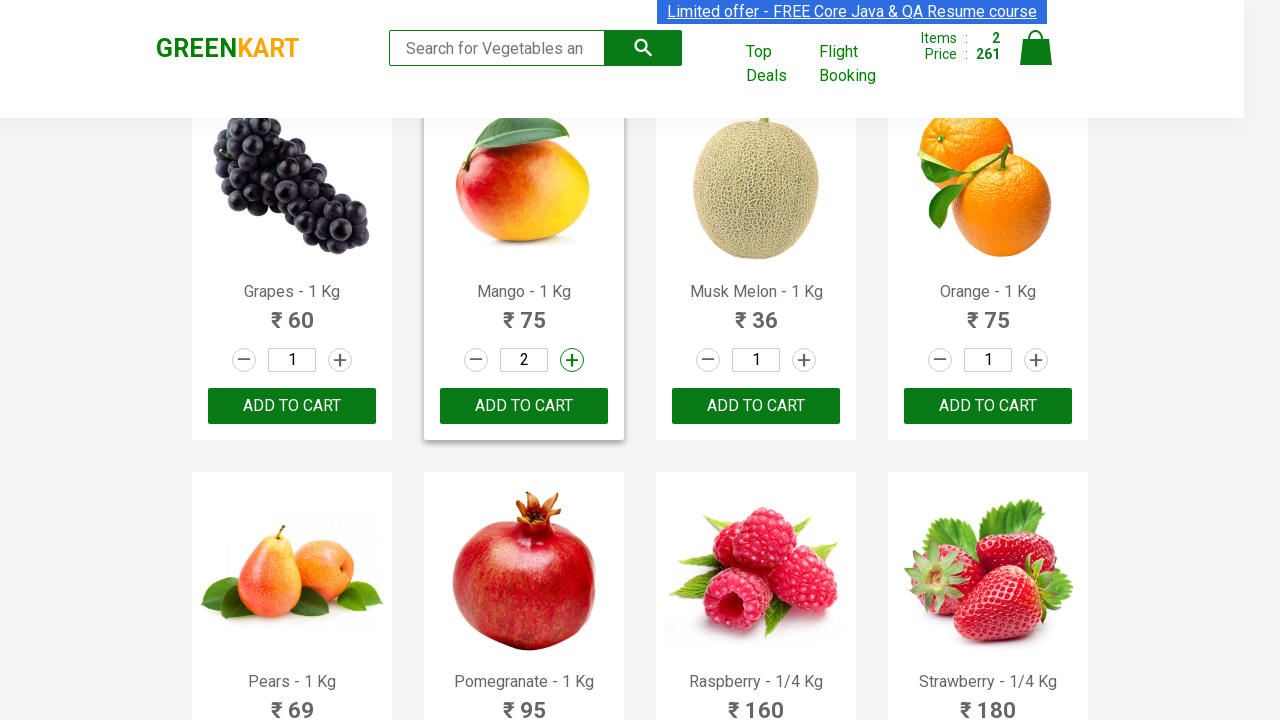

Clicked increment button for Mango (second click) - quantity now 3 at (572, 360) on .increment >> nth=17
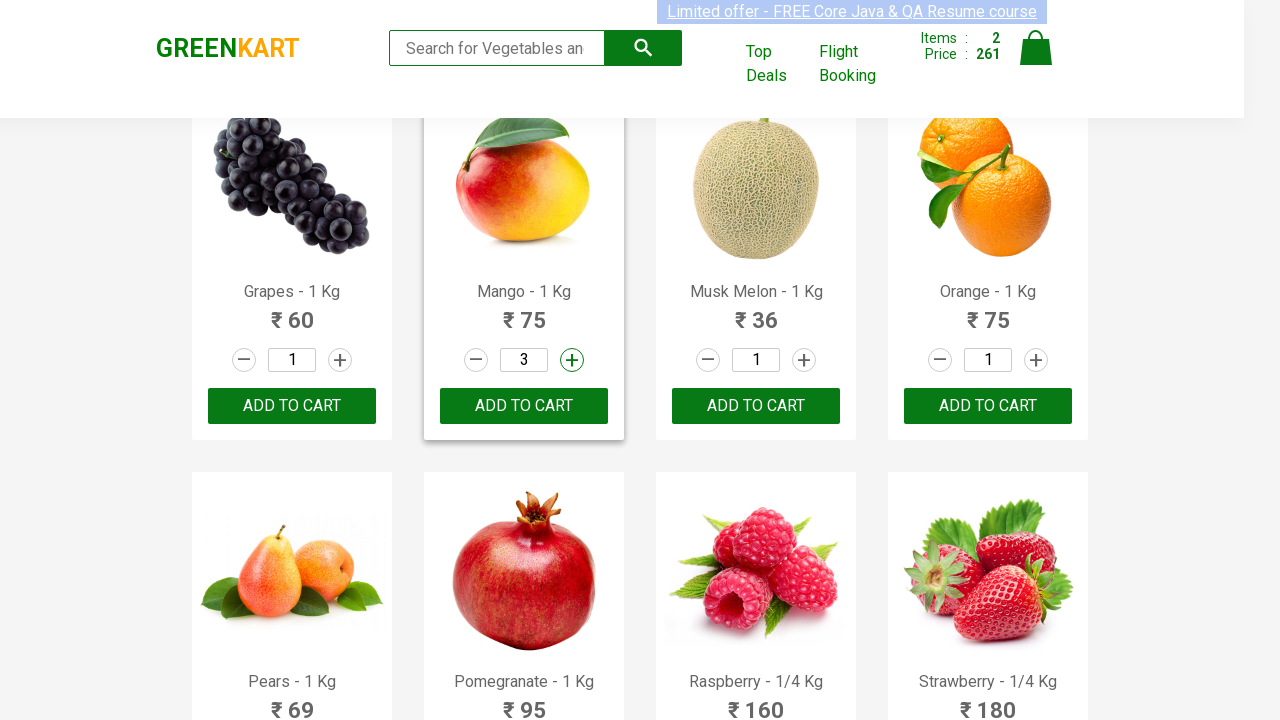

Added Mango (quantity 3) to cart at (524, 406) on .product-action button >> nth=17
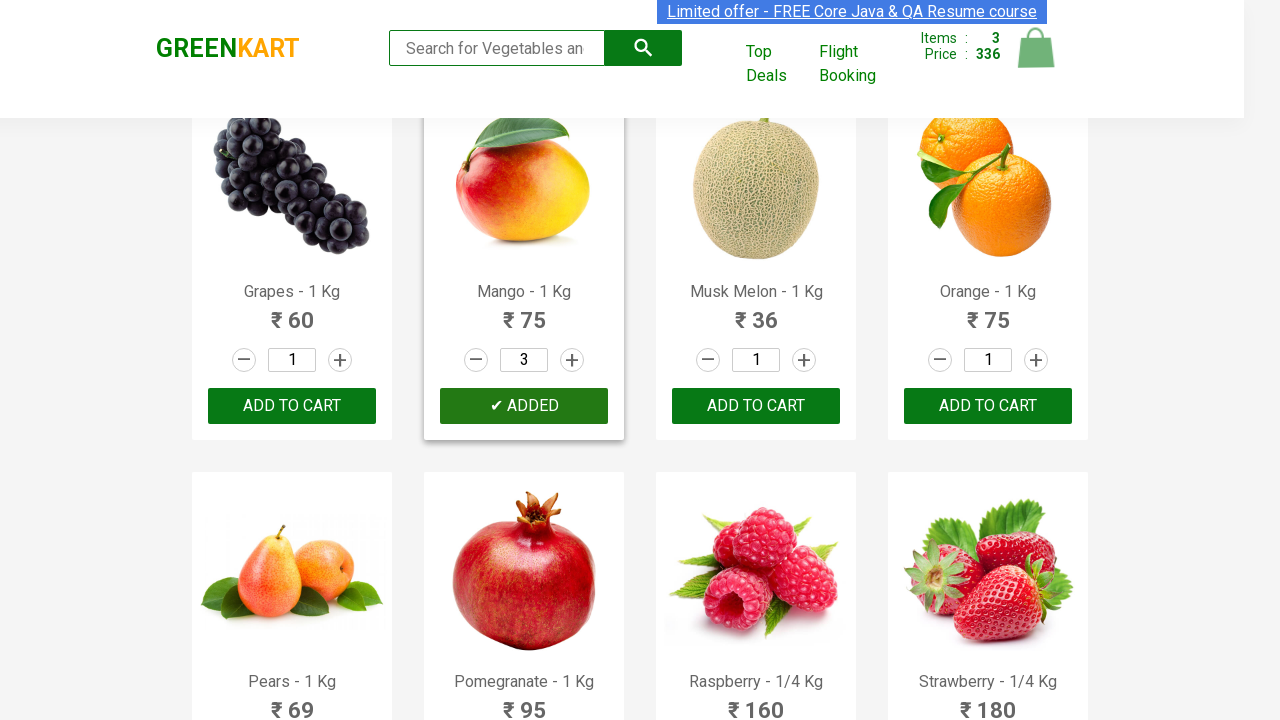

Clicked increment button for Pomegranate (first click) at (572, 360) on .increment >> nth=21
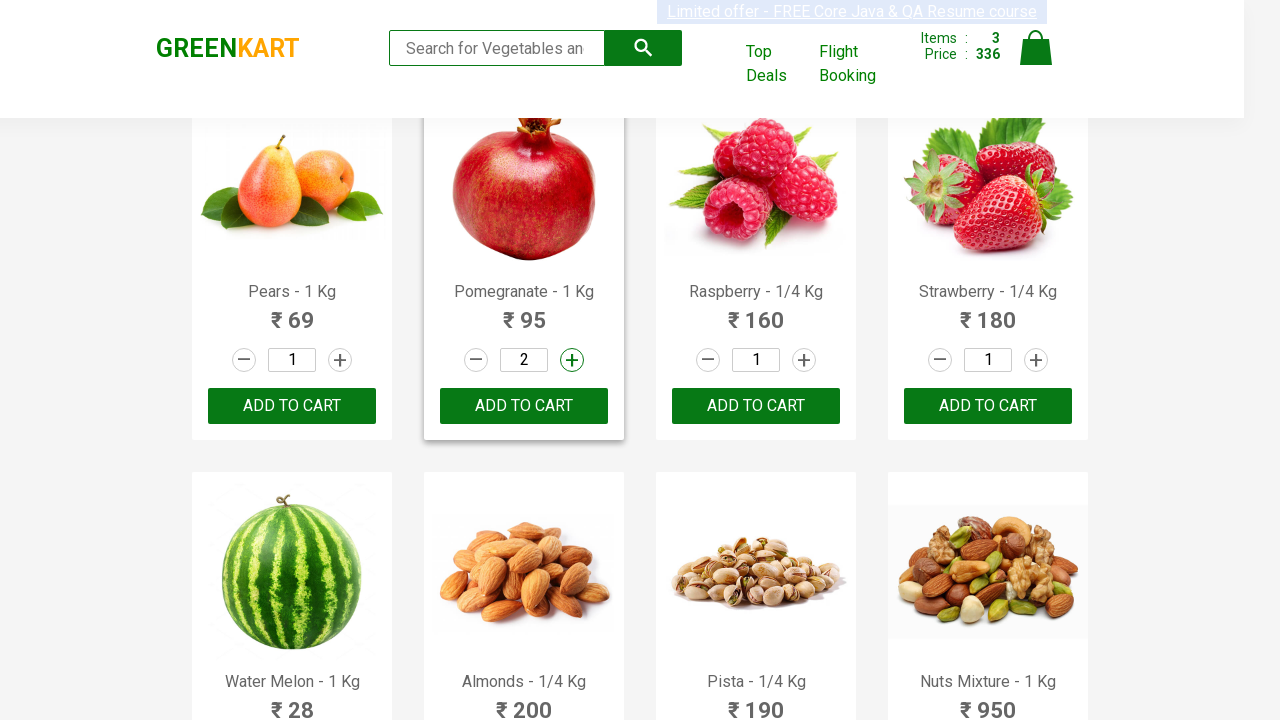

Clicked increment button for Pomegranate (second click) - quantity now 3 at (572, 360) on .increment >> nth=21
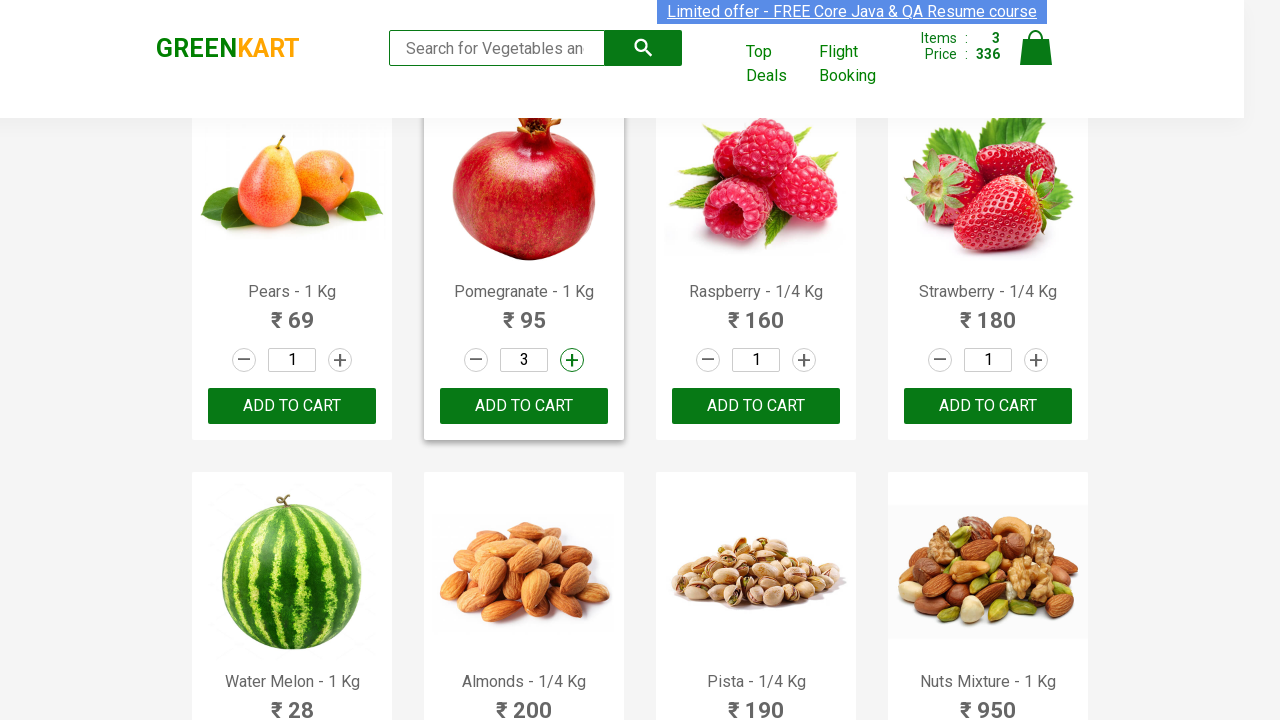

Added Pomegranate (quantity 3) to cart at (524, 406) on .product-action button >> nth=21
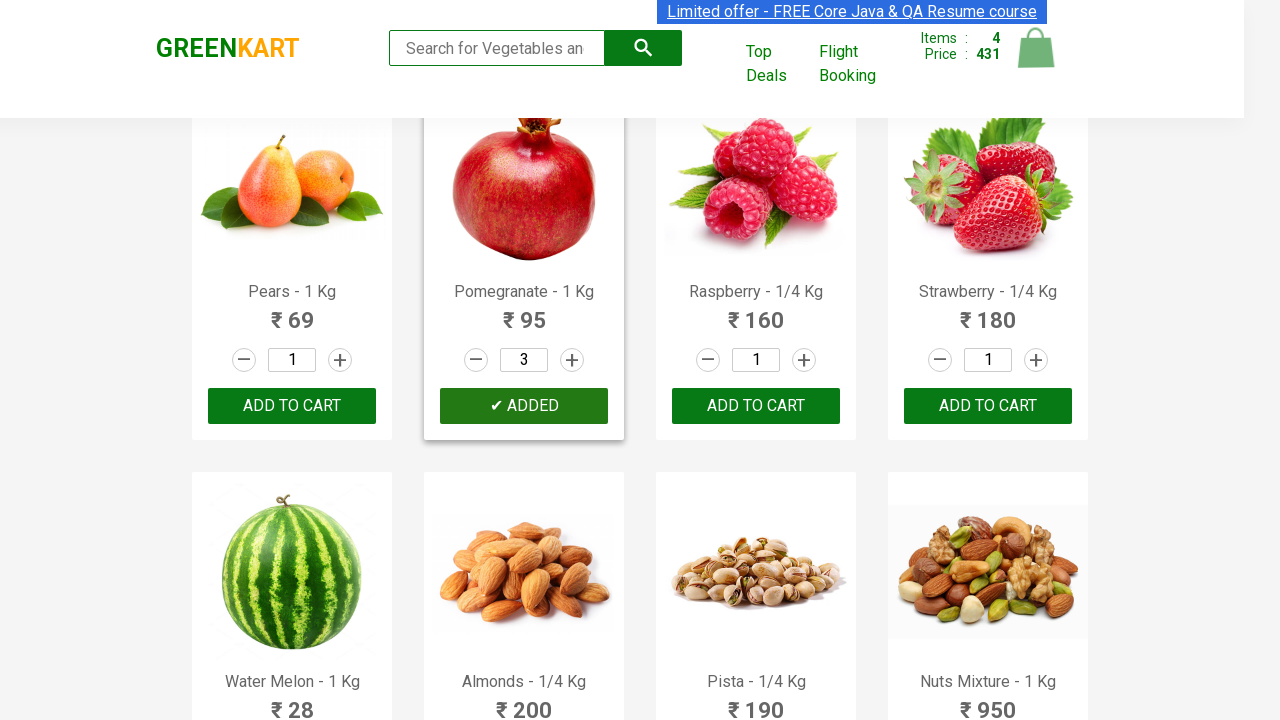

Clicked increment button for Water Melon (first click) at (340, 360) on .increment >> nth=24
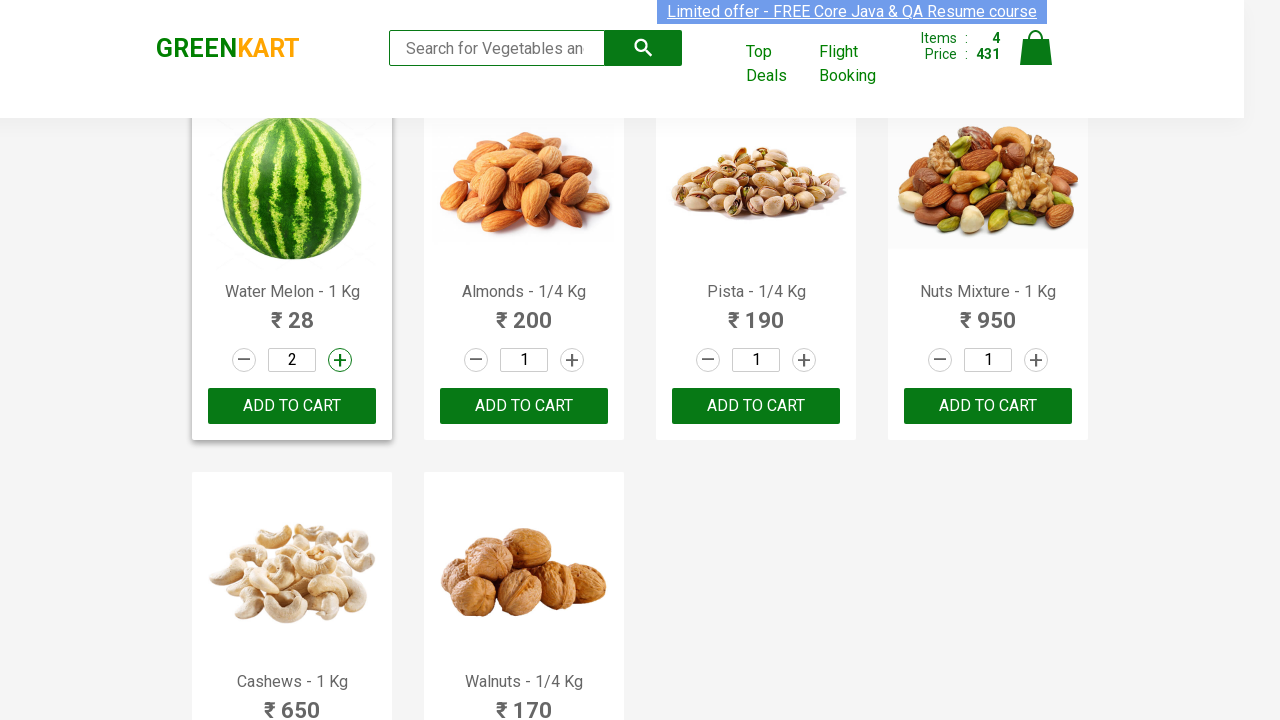

Clicked increment button for Water Melon (second click) - quantity now 3 at (340, 360) on .increment >> nth=24
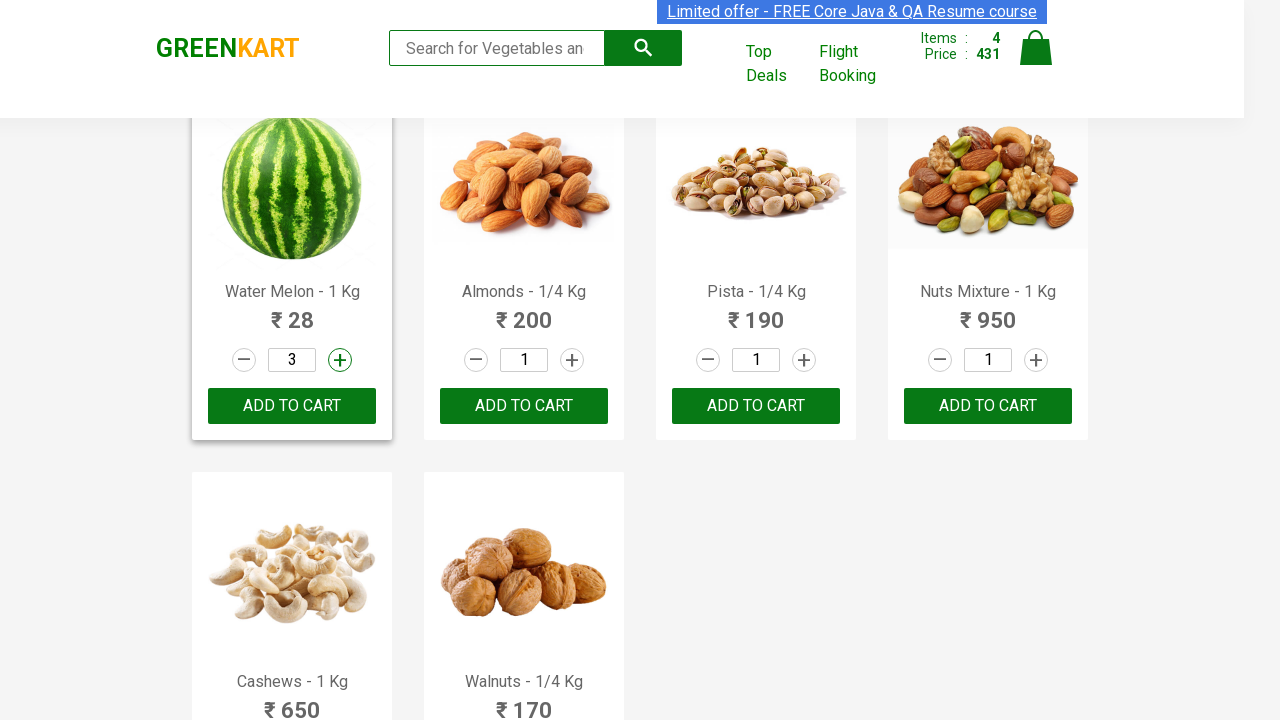

Added Water Melon (quantity 3) to cart at (292, 406) on .product-action button >> nth=24
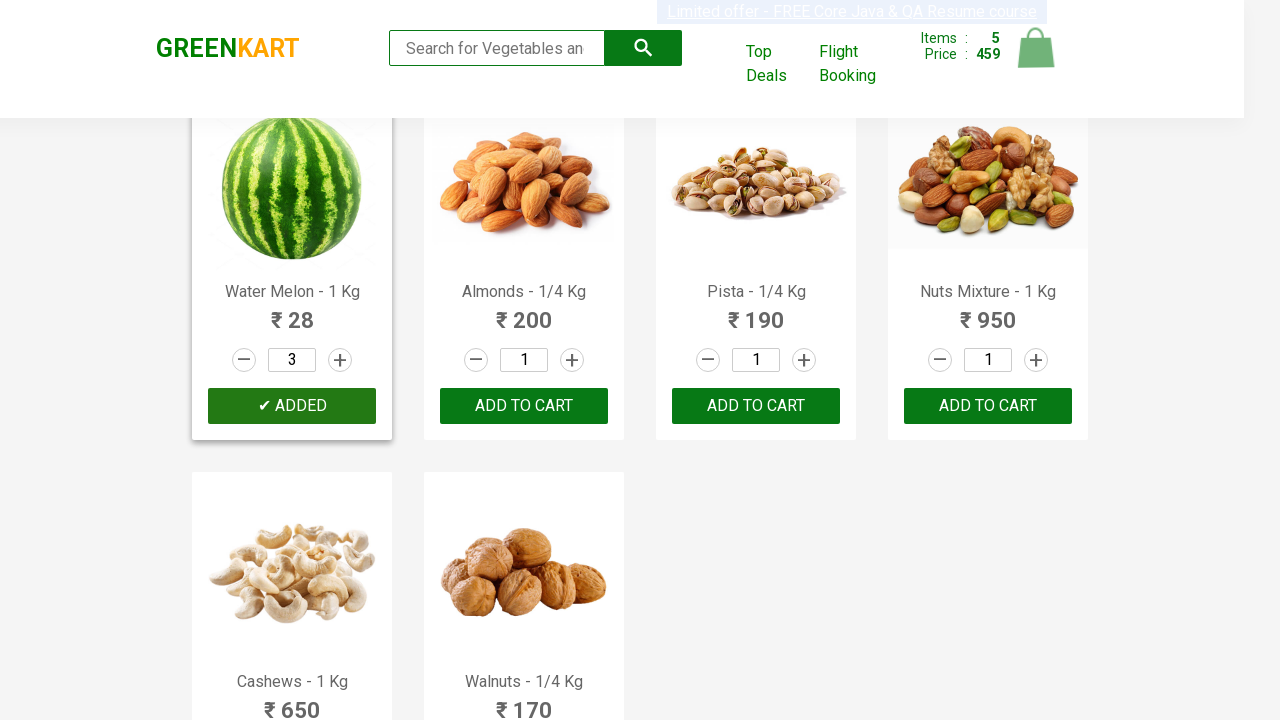

Clicked cart icon to open cart at (1036, 48) on img[alt='Cart']
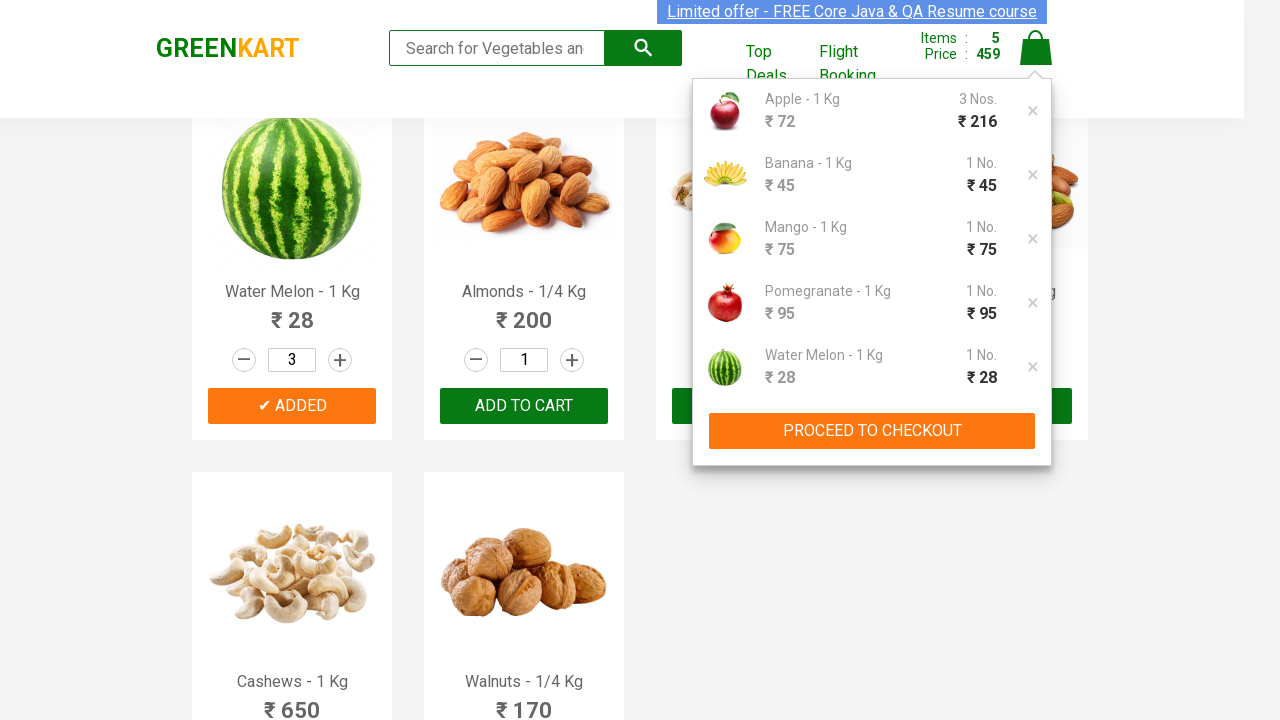

Clicked proceed to checkout button at (872, 431) on .action-block button
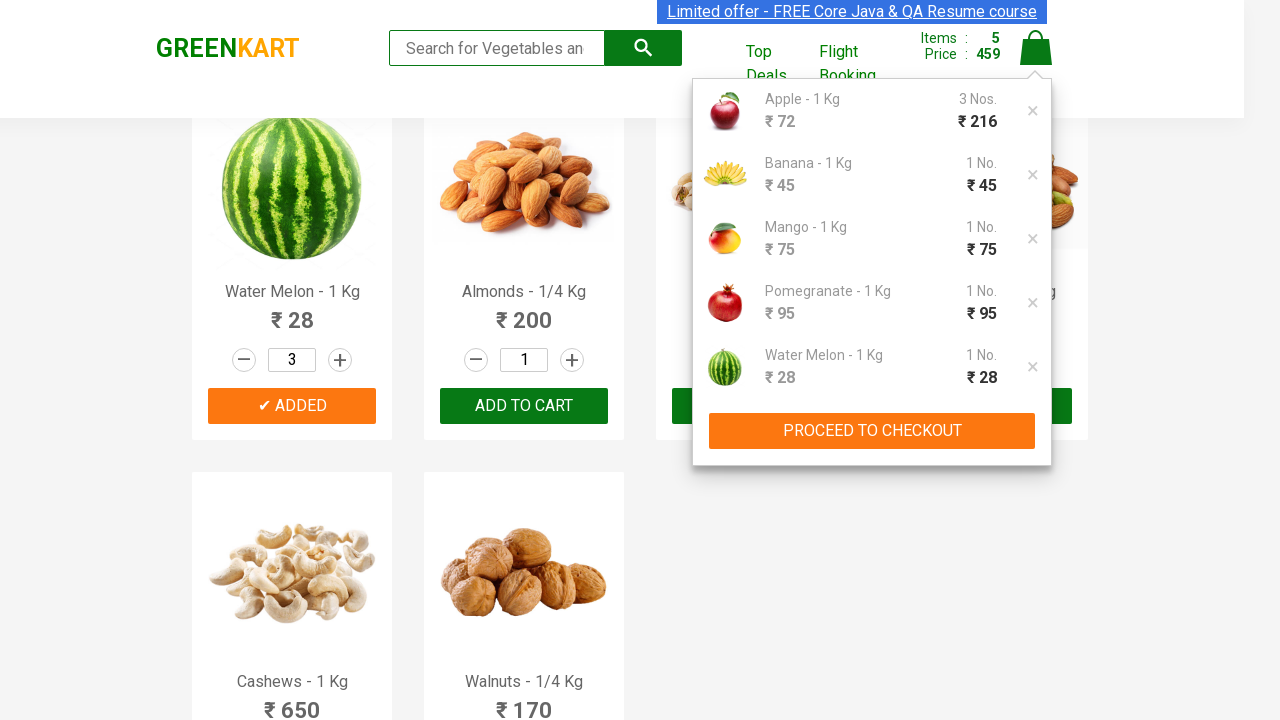

Entered promo code 'rahulshettyacademy' on .promoCode
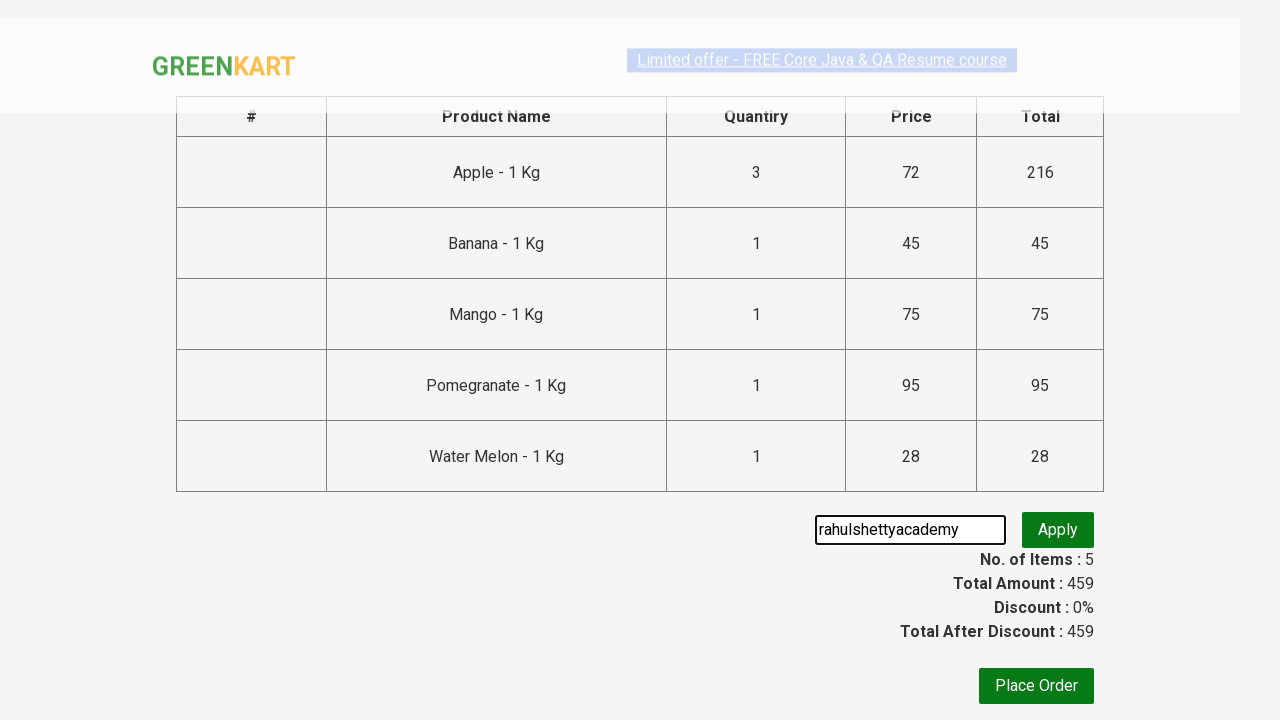

Clicked apply promo code button at (1058, 530) on .promoBtn
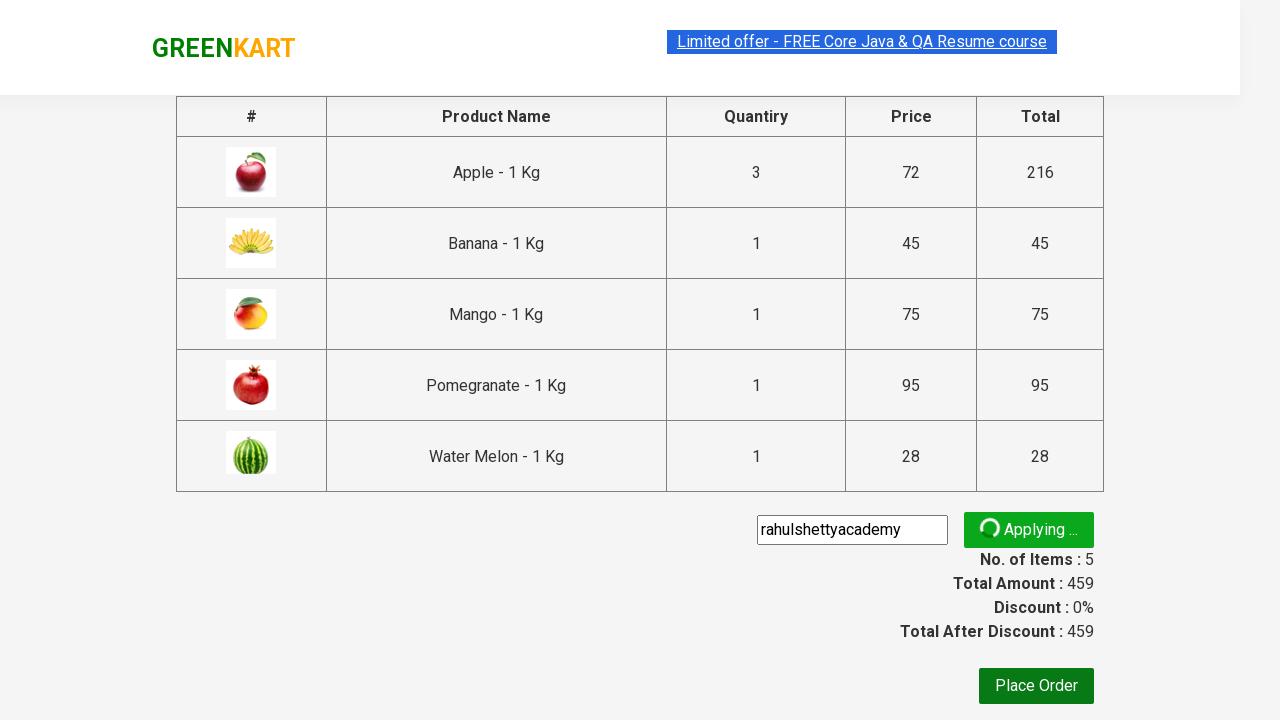

Promo code successfully applied
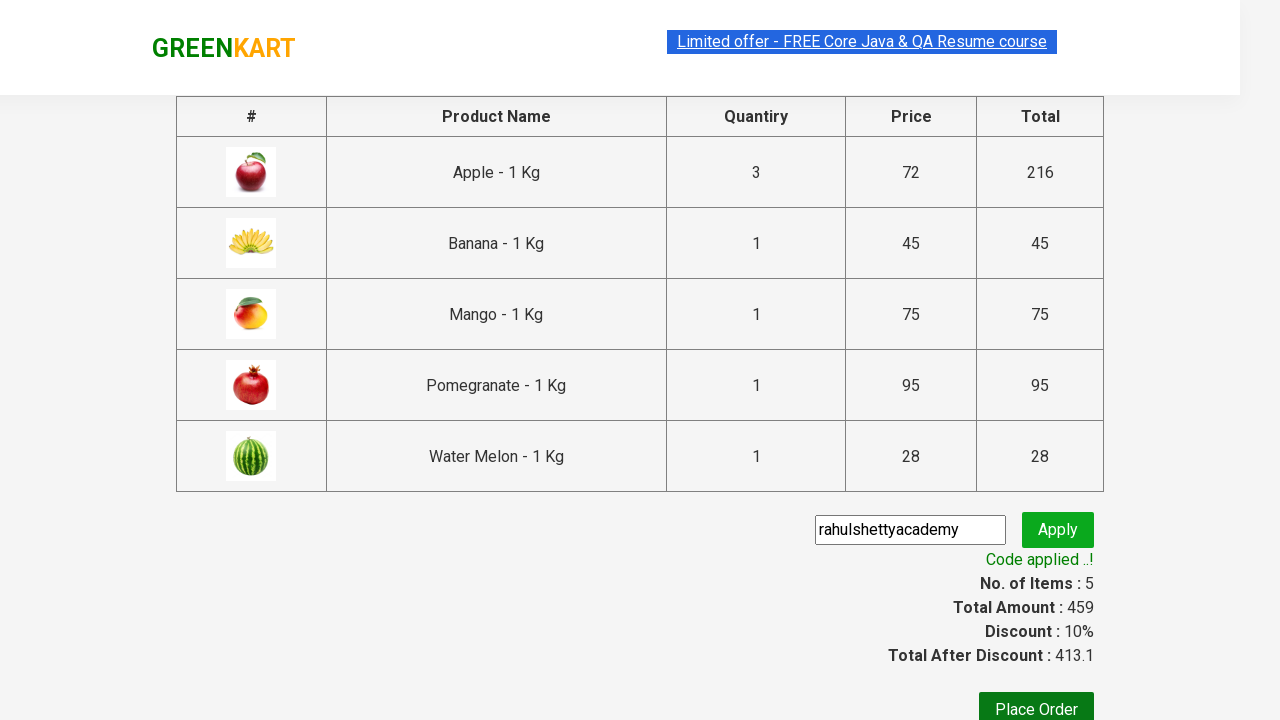

Clicked Place Order button at (1036, 702) on xpath=//button[text()='Place Order']
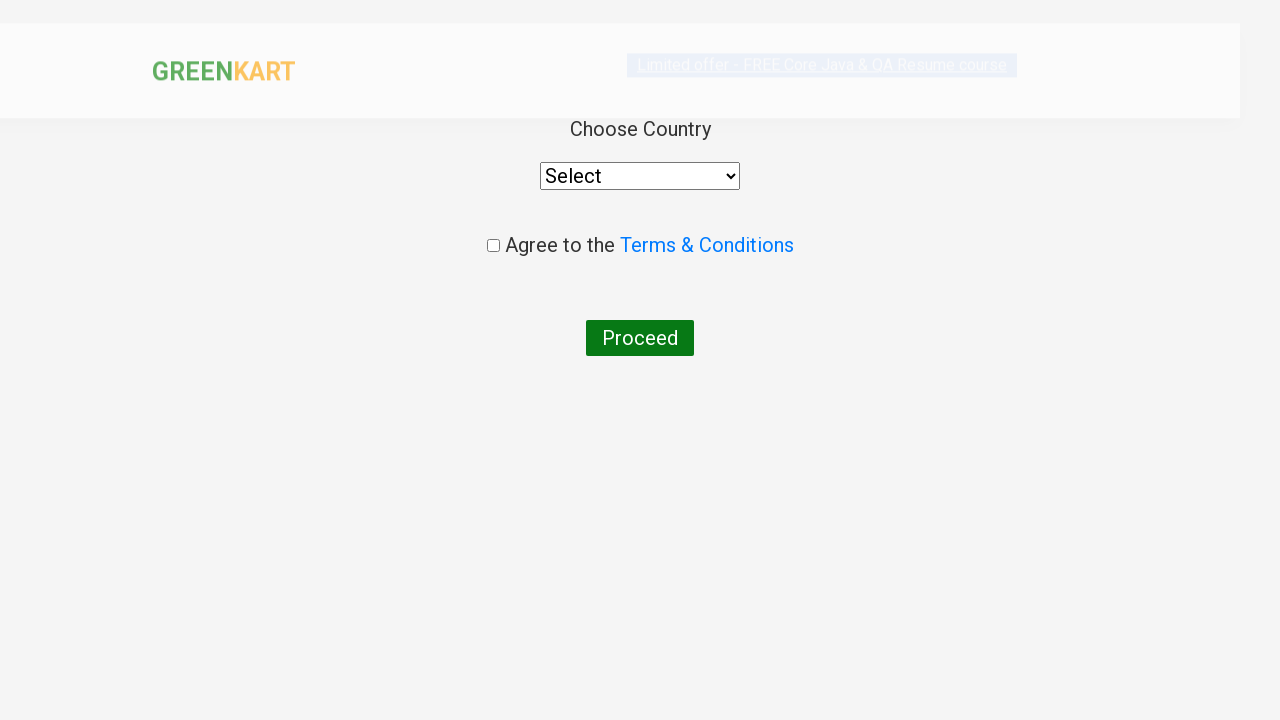

Selected country from dropdown (index 11) on //div/select
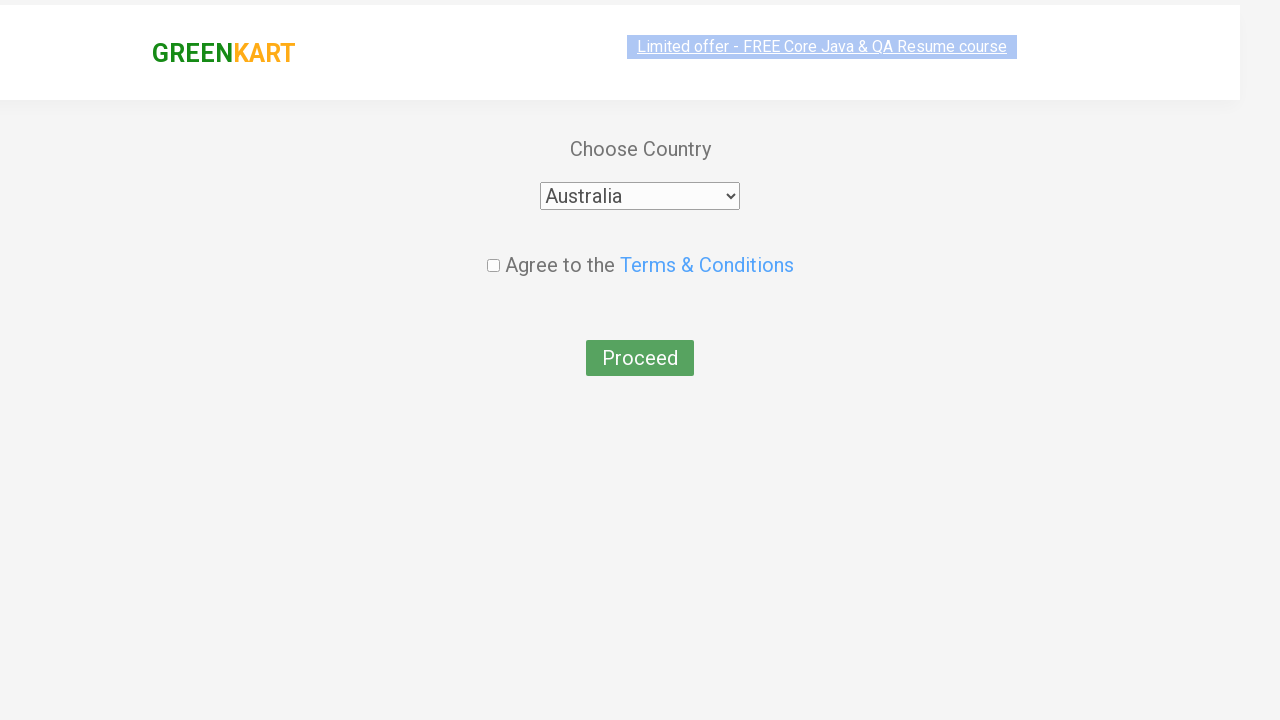

Checked agreement checkbox at (493, 246) on .chkAgree
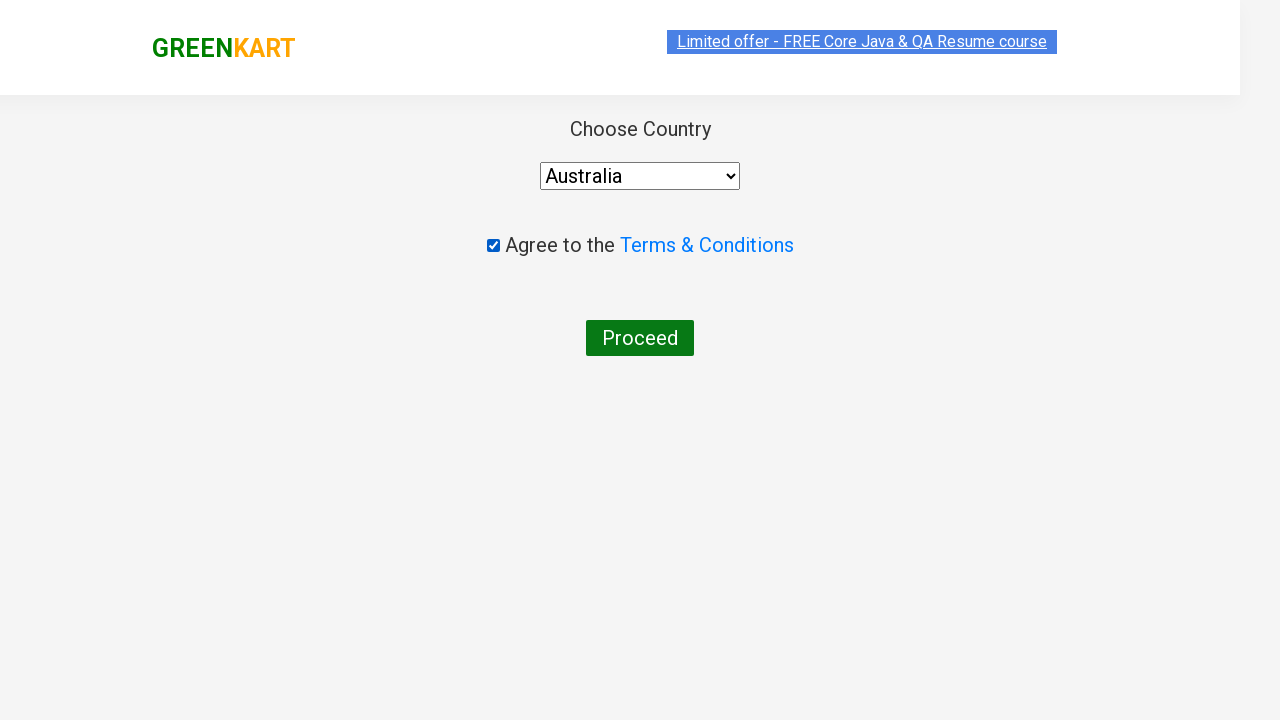

Clicked Proceed button to complete order at (640, 338) on xpath=//button[text()='Proceed']
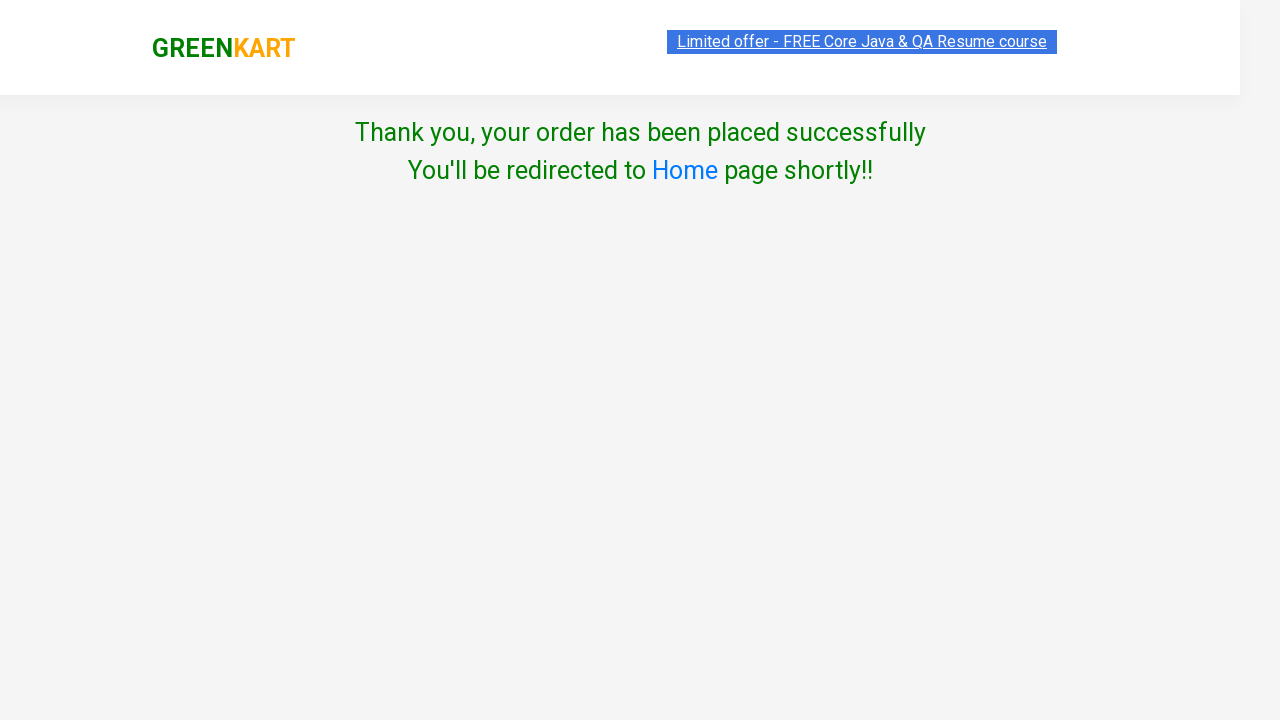

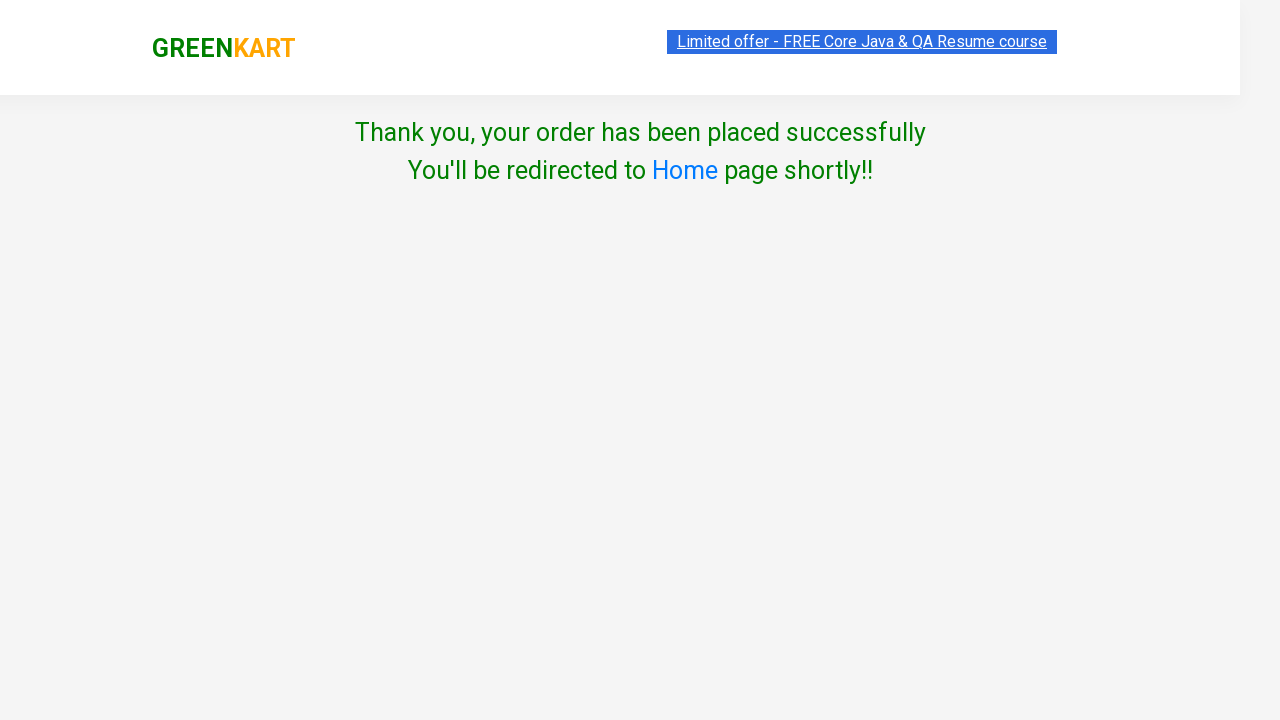